Solves a math problem by extracting a hidden value, calculating a result, and submitting a form with checkboxes

Starting URL: http://suninjuly.github.io/get_attribute.html

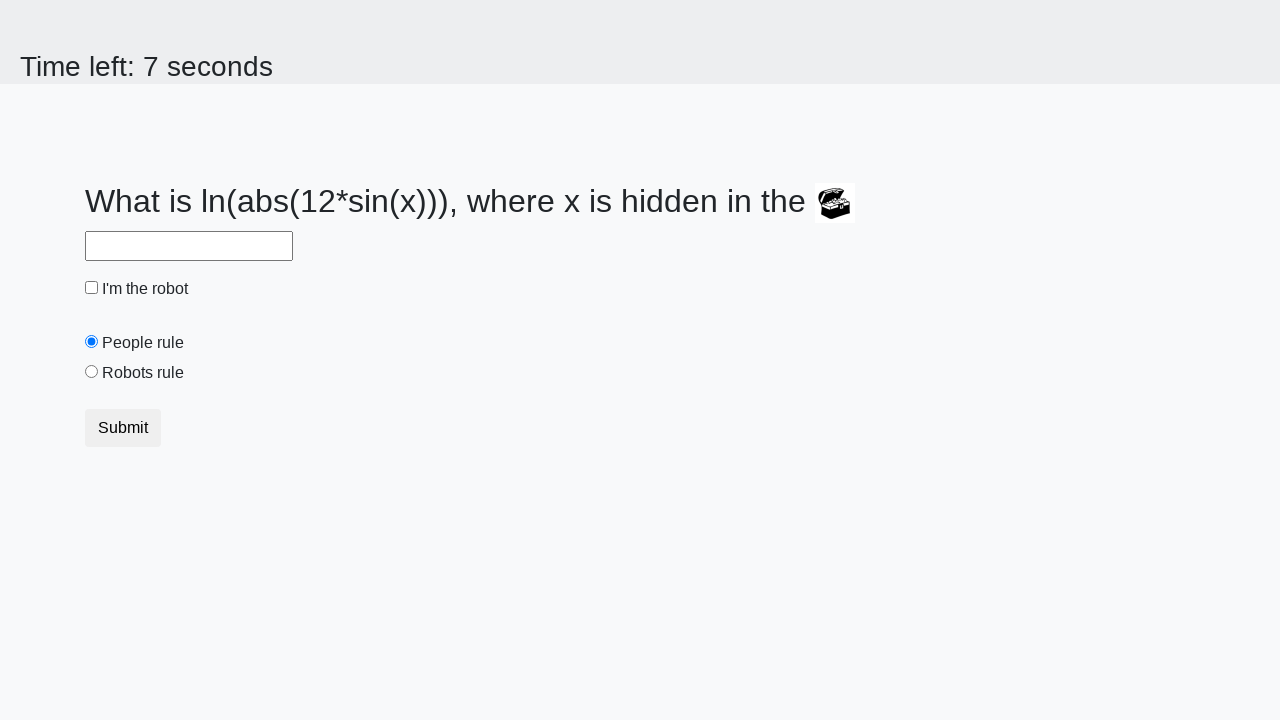

Located the treasure element containing hidden value
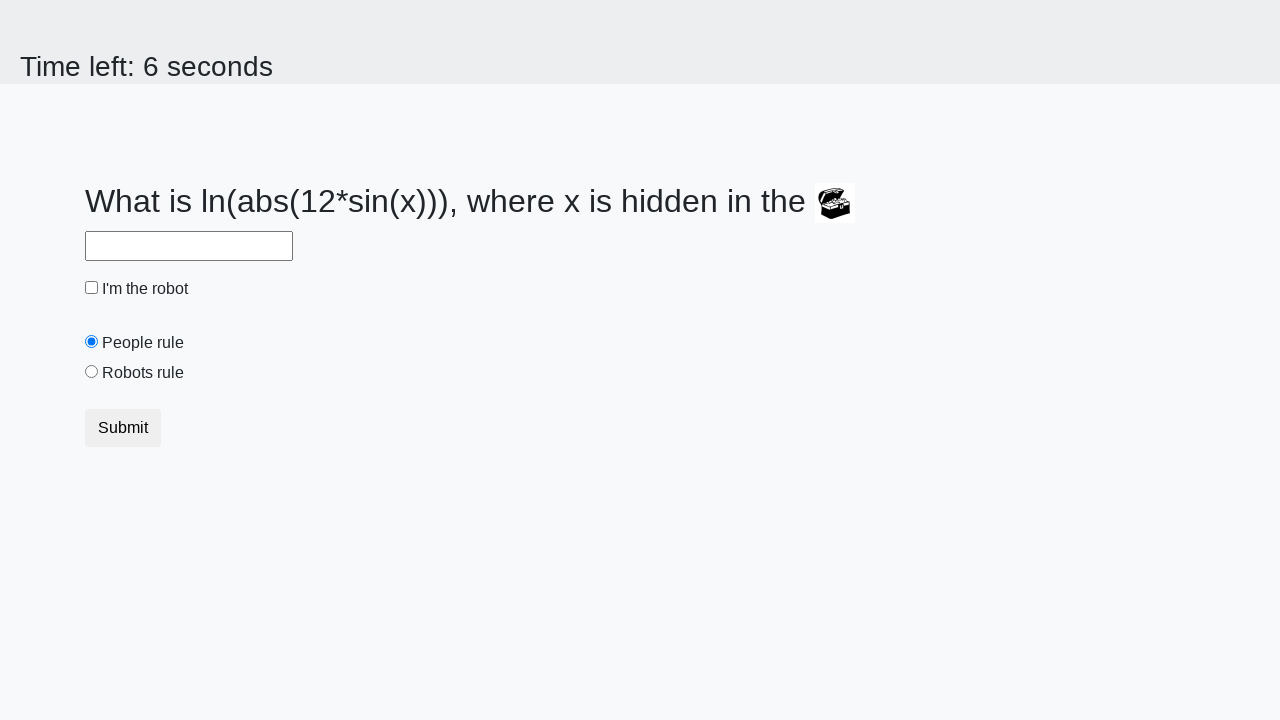

Extracted hidden value from treasure element attribute
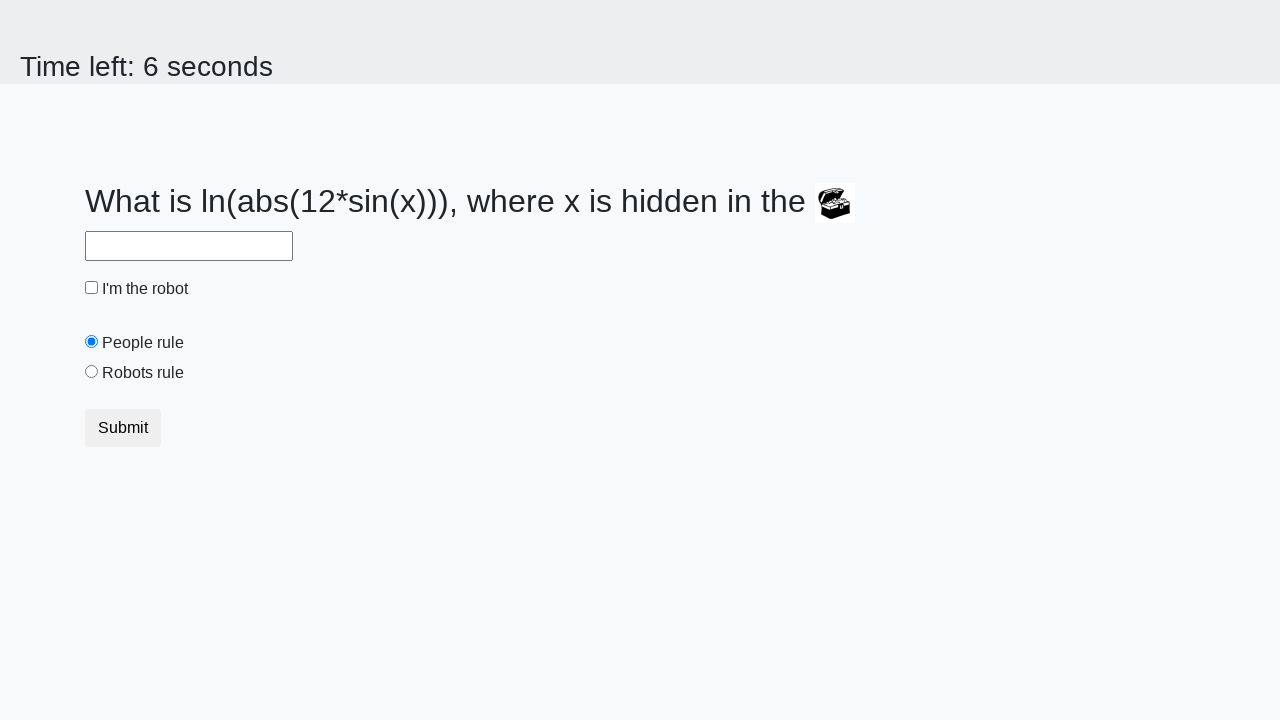

Calculated result using formula: log(abs(12*sin(642))) = 2.377270451963046
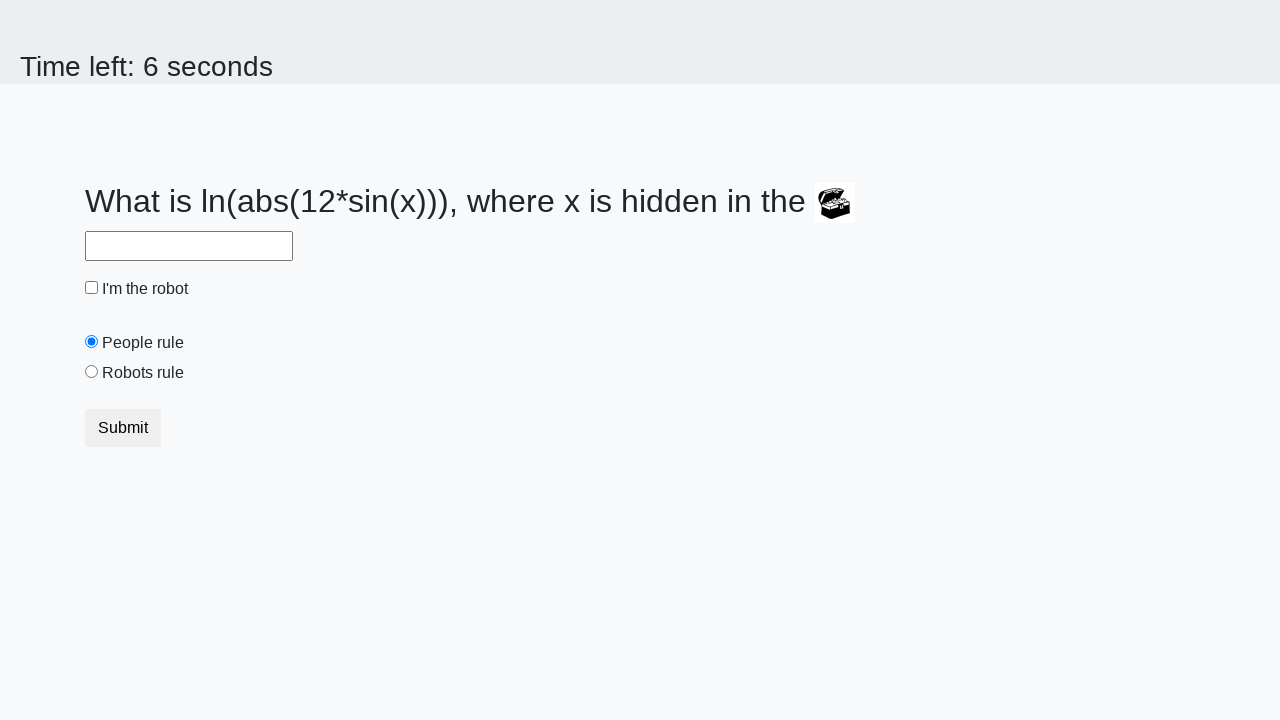

Filled answer field with calculated value: 2.377270451963046 on #answer
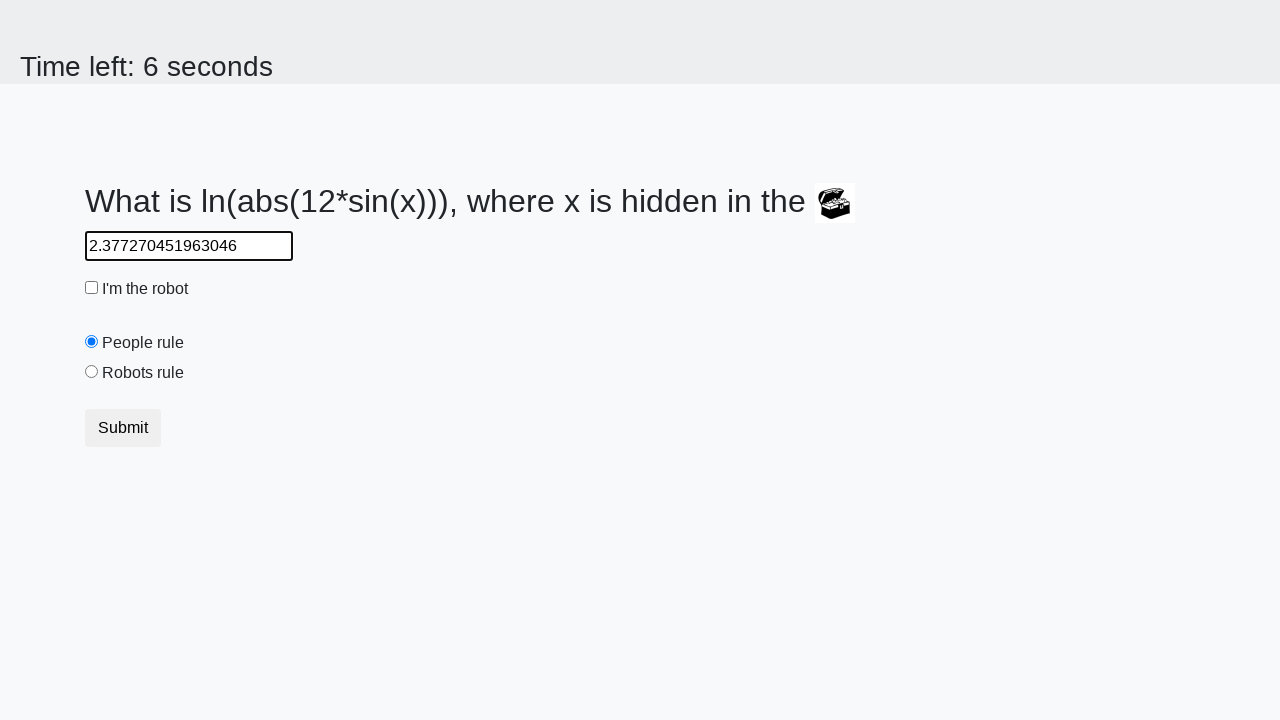

Checked the robot checkbox at (92, 288) on #robotCheckbox
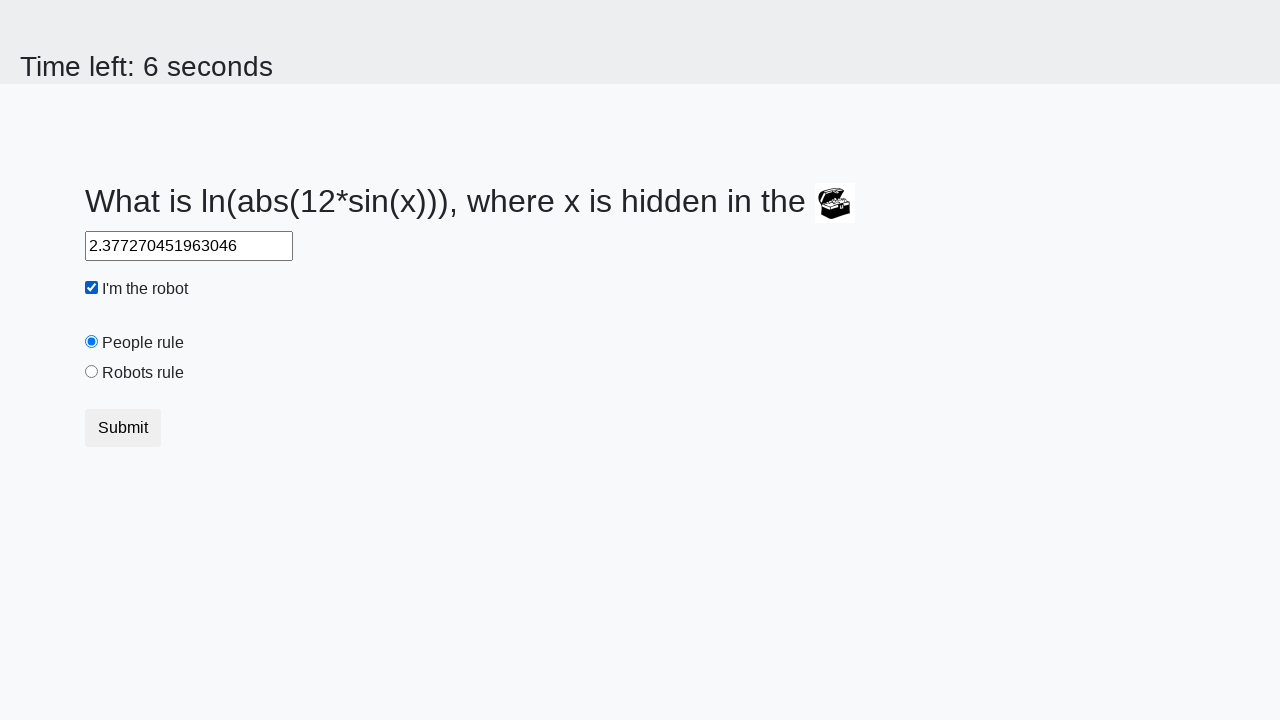

Selected the robots rule radio button at (92, 372) on #robotsRule
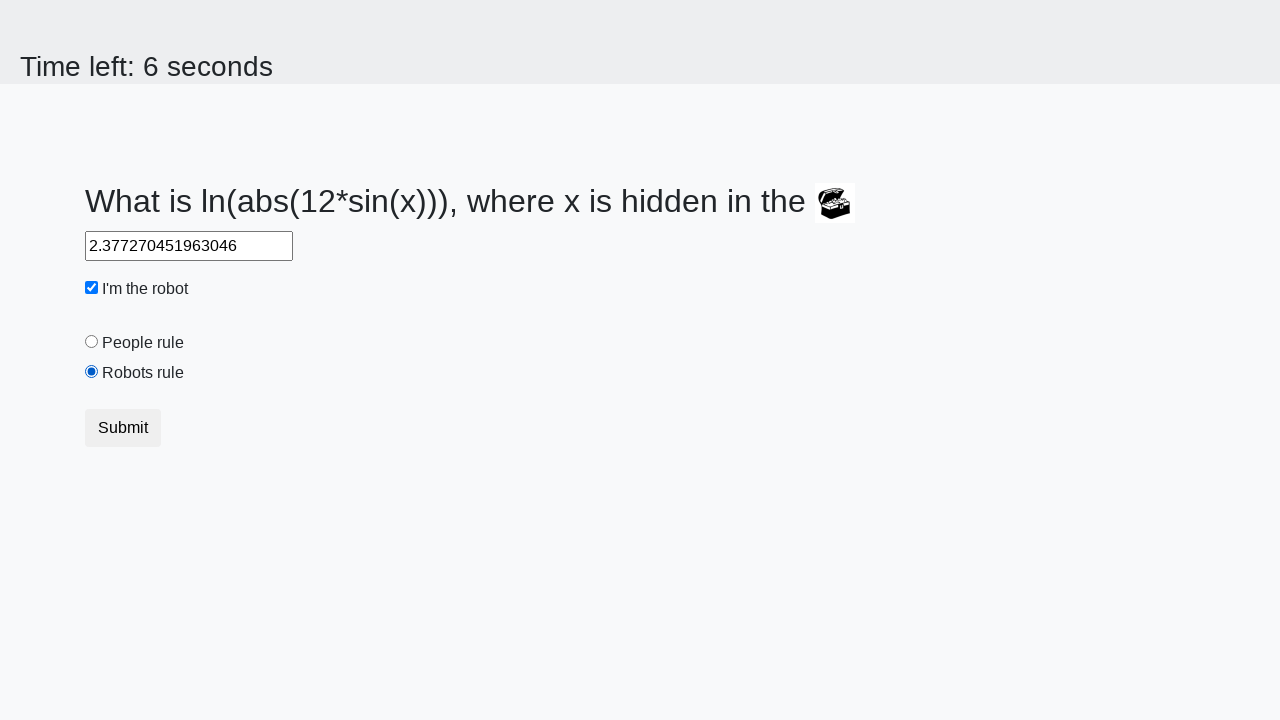

Clicked Submit button to submit the form at (123, 428) on xpath=//button[text()='Submit']
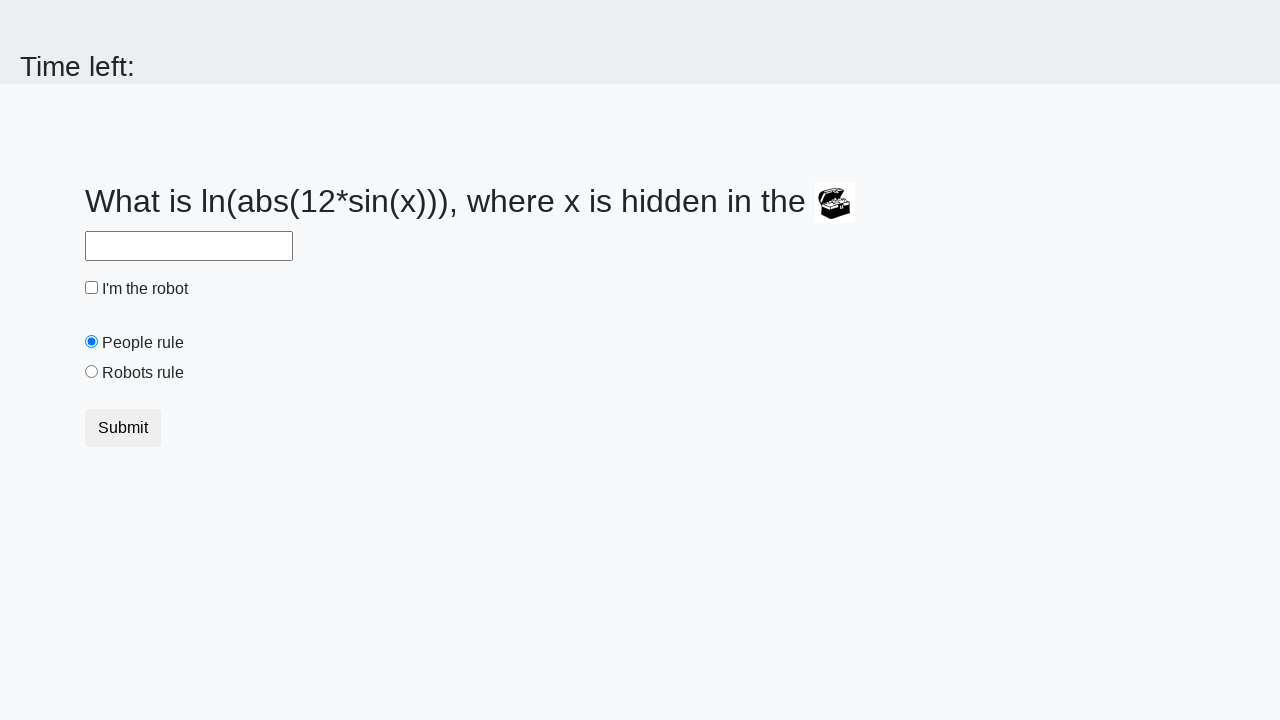

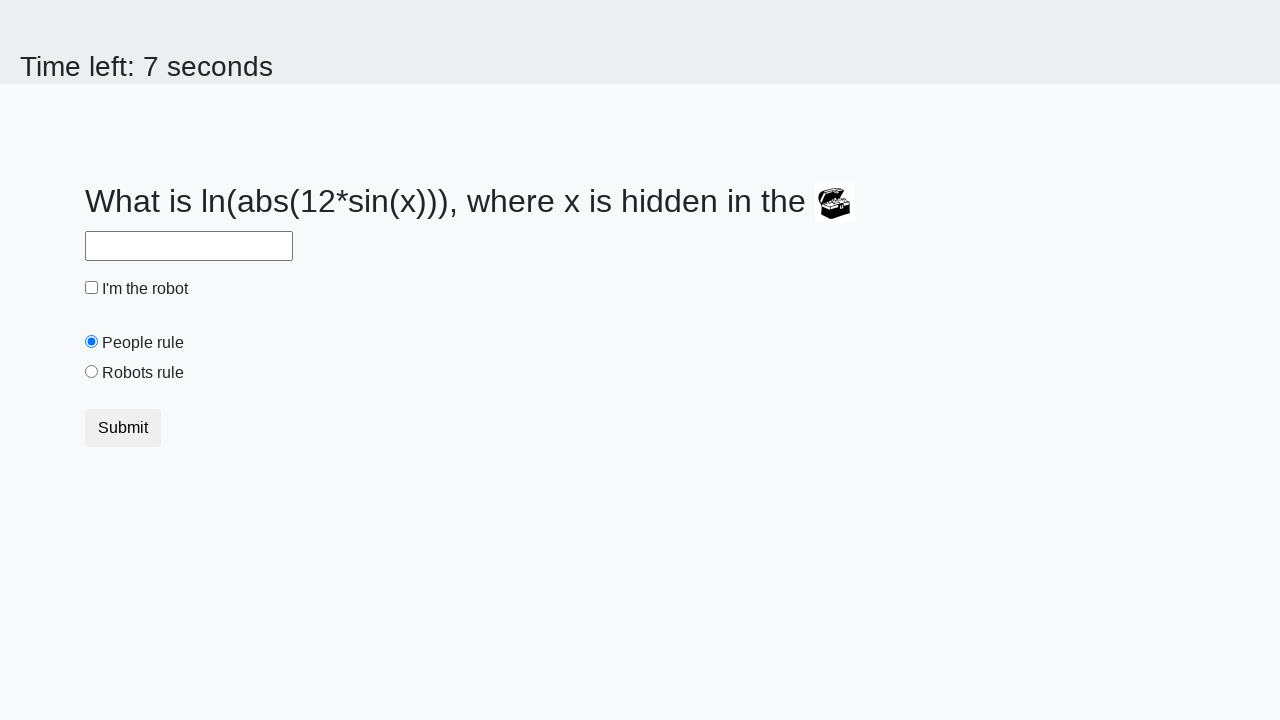